Clicks the first 'Click me' button to trigger a simple alert and accepts it

Starting URL: https://demoqa.com/alerts

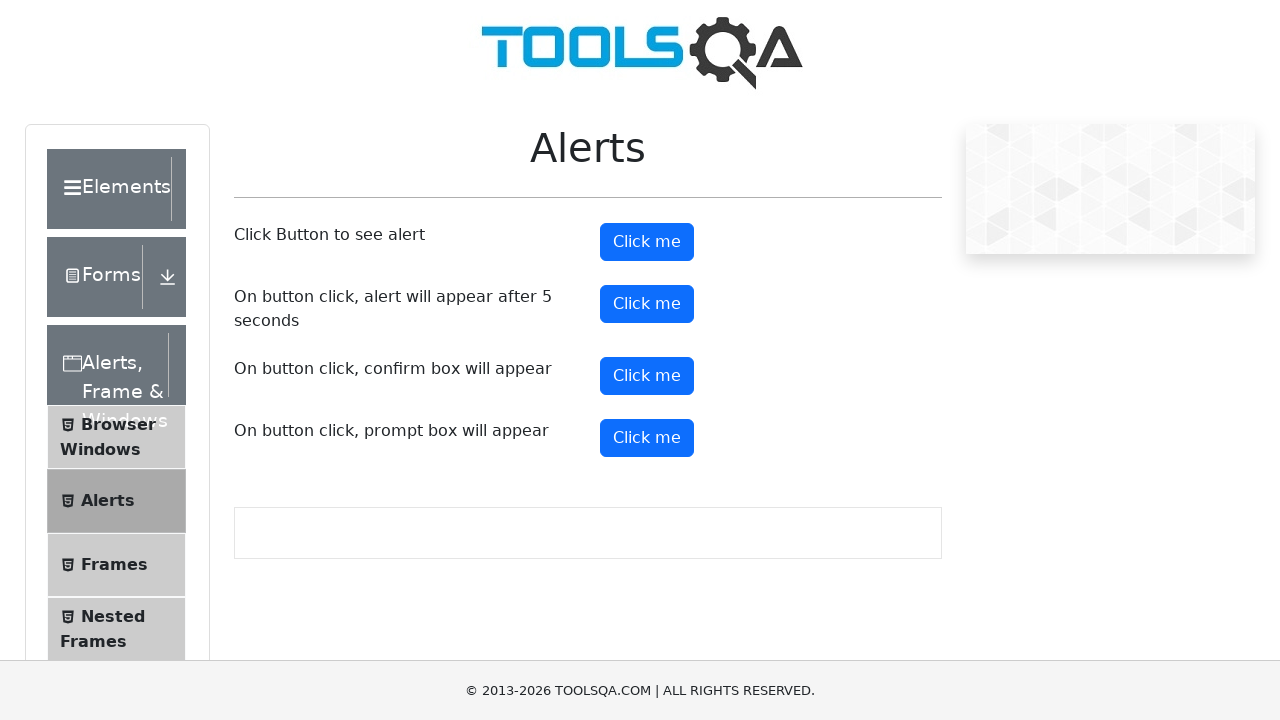

Set up dialog handler to accept alerts
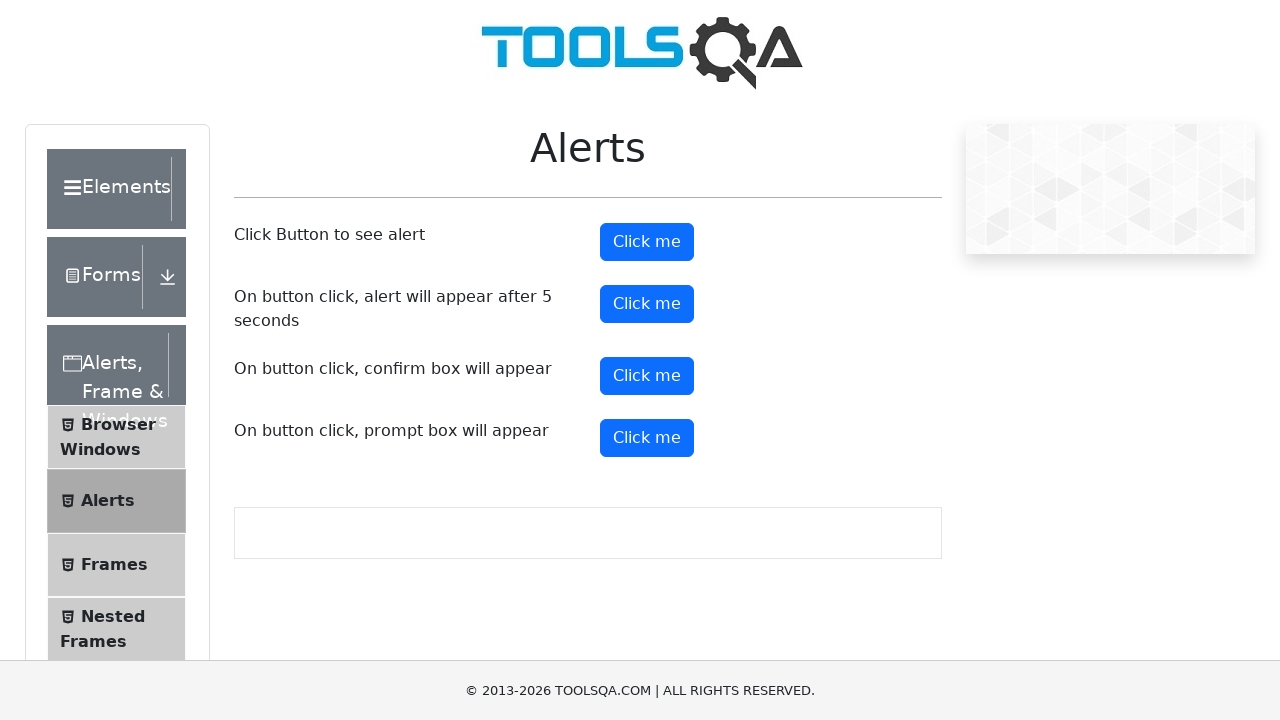

Clicked the first 'Click me' button to trigger alert at (647, 242) on #alertButton
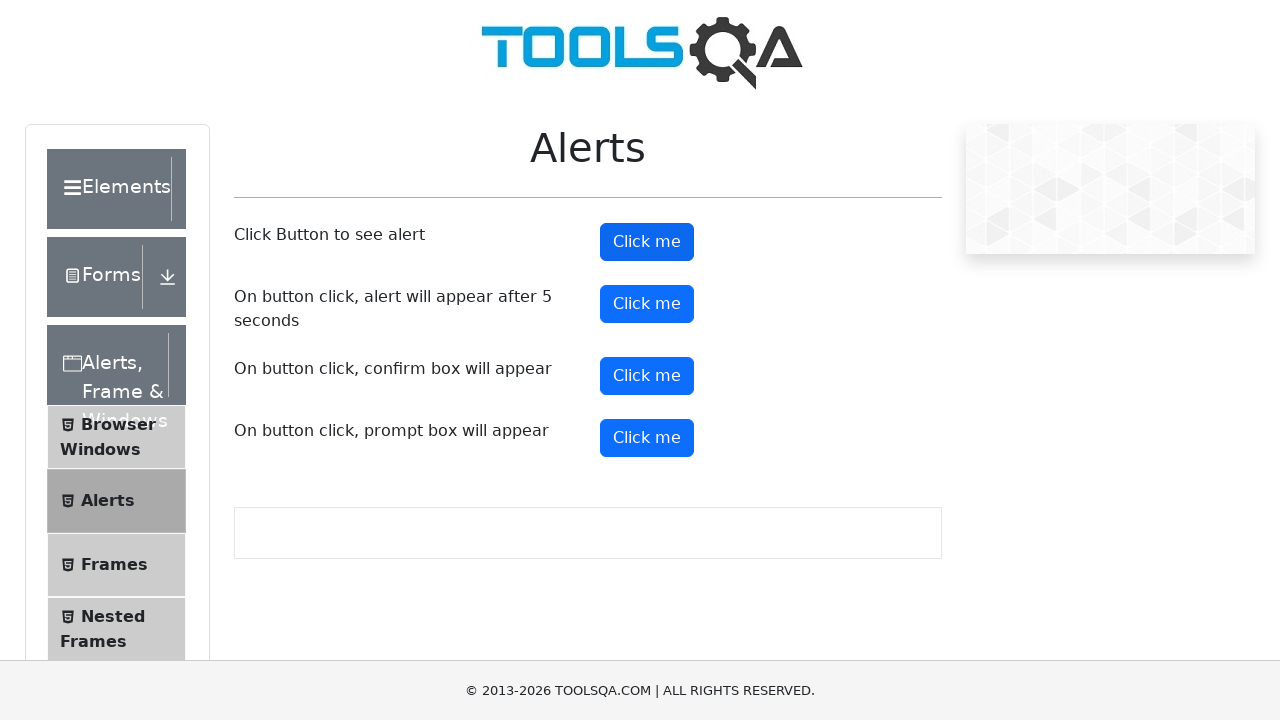

Alert was accepted
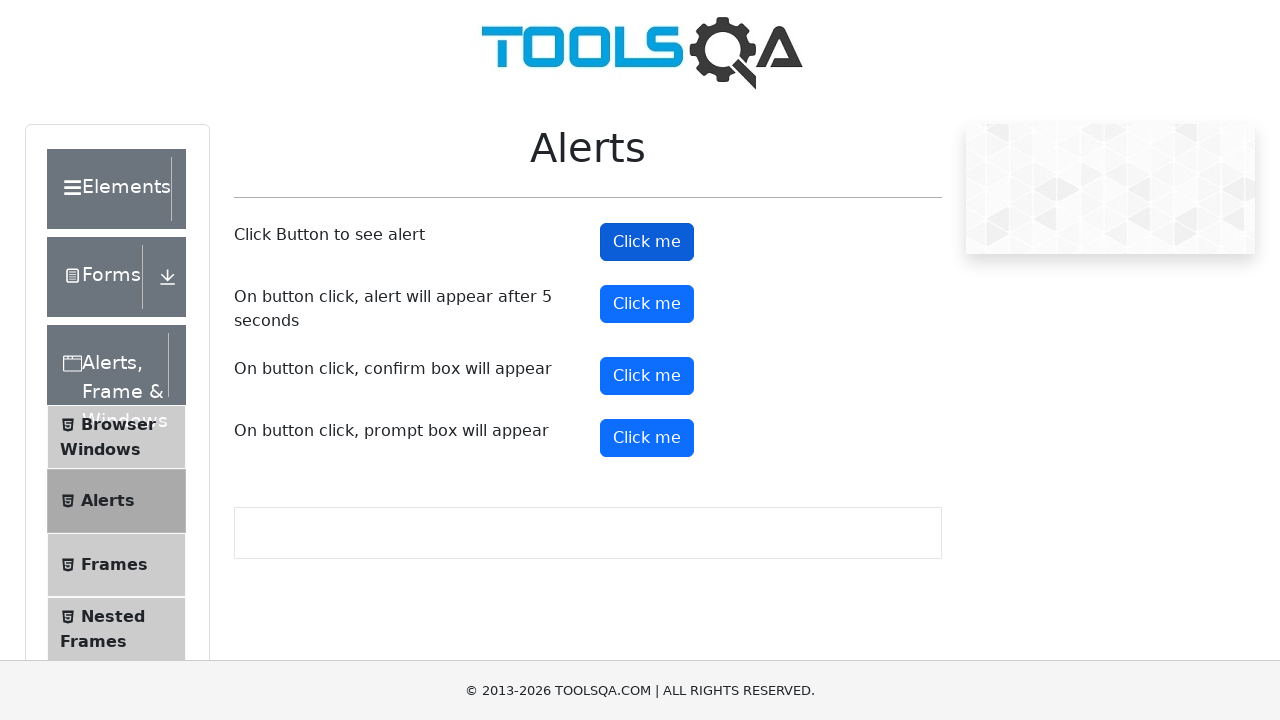

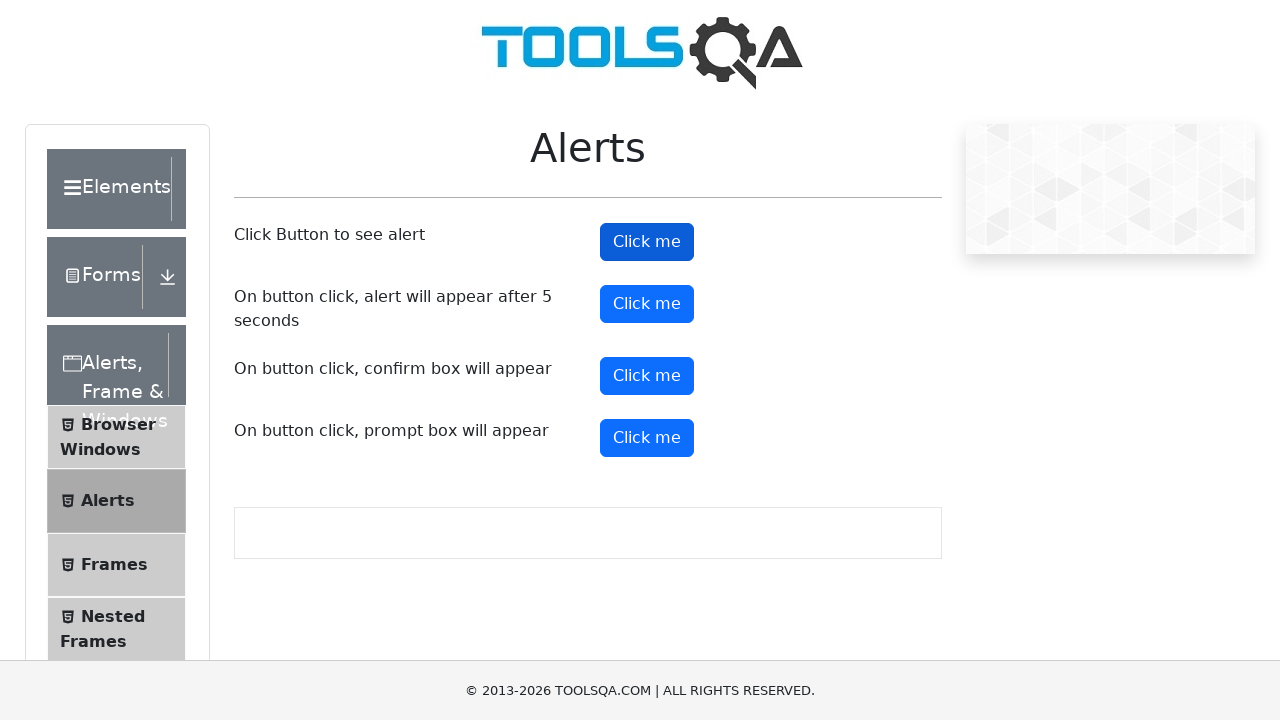